Navigates to YouTube and verifies the page loads by checking the title is available

Starting URL: https://www.youtube.com

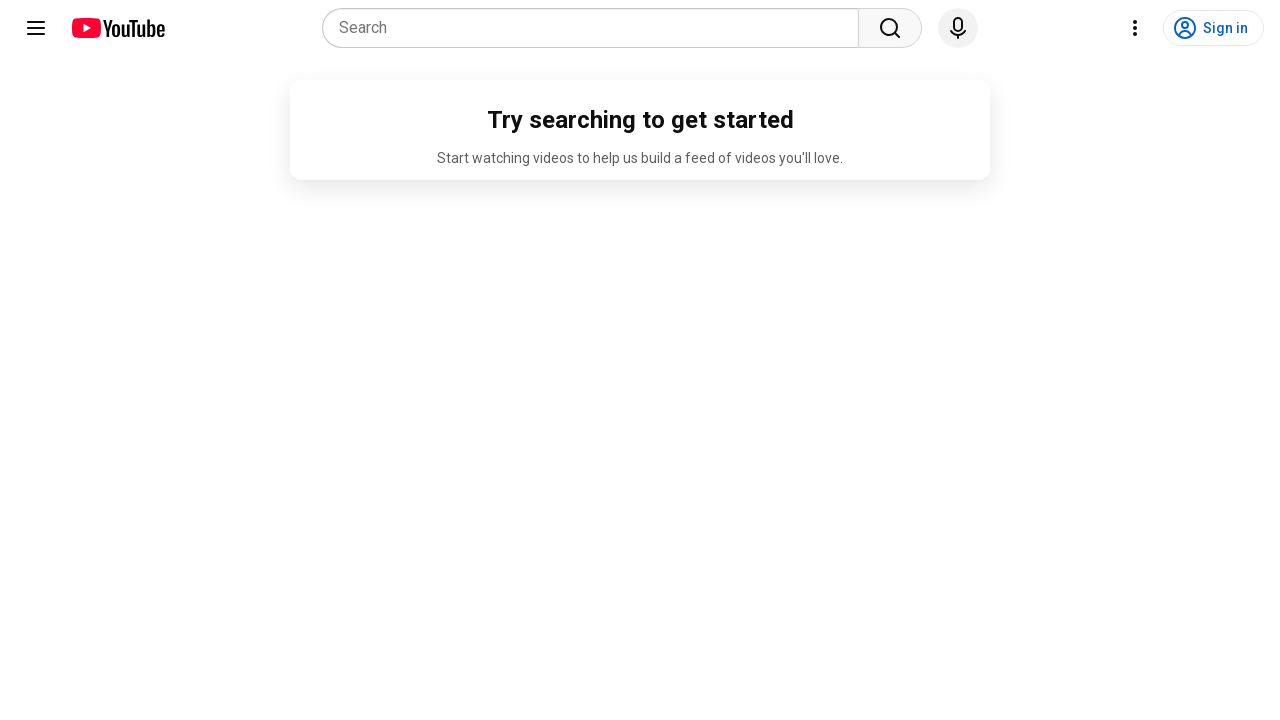

Set viewport size to 1920x1080
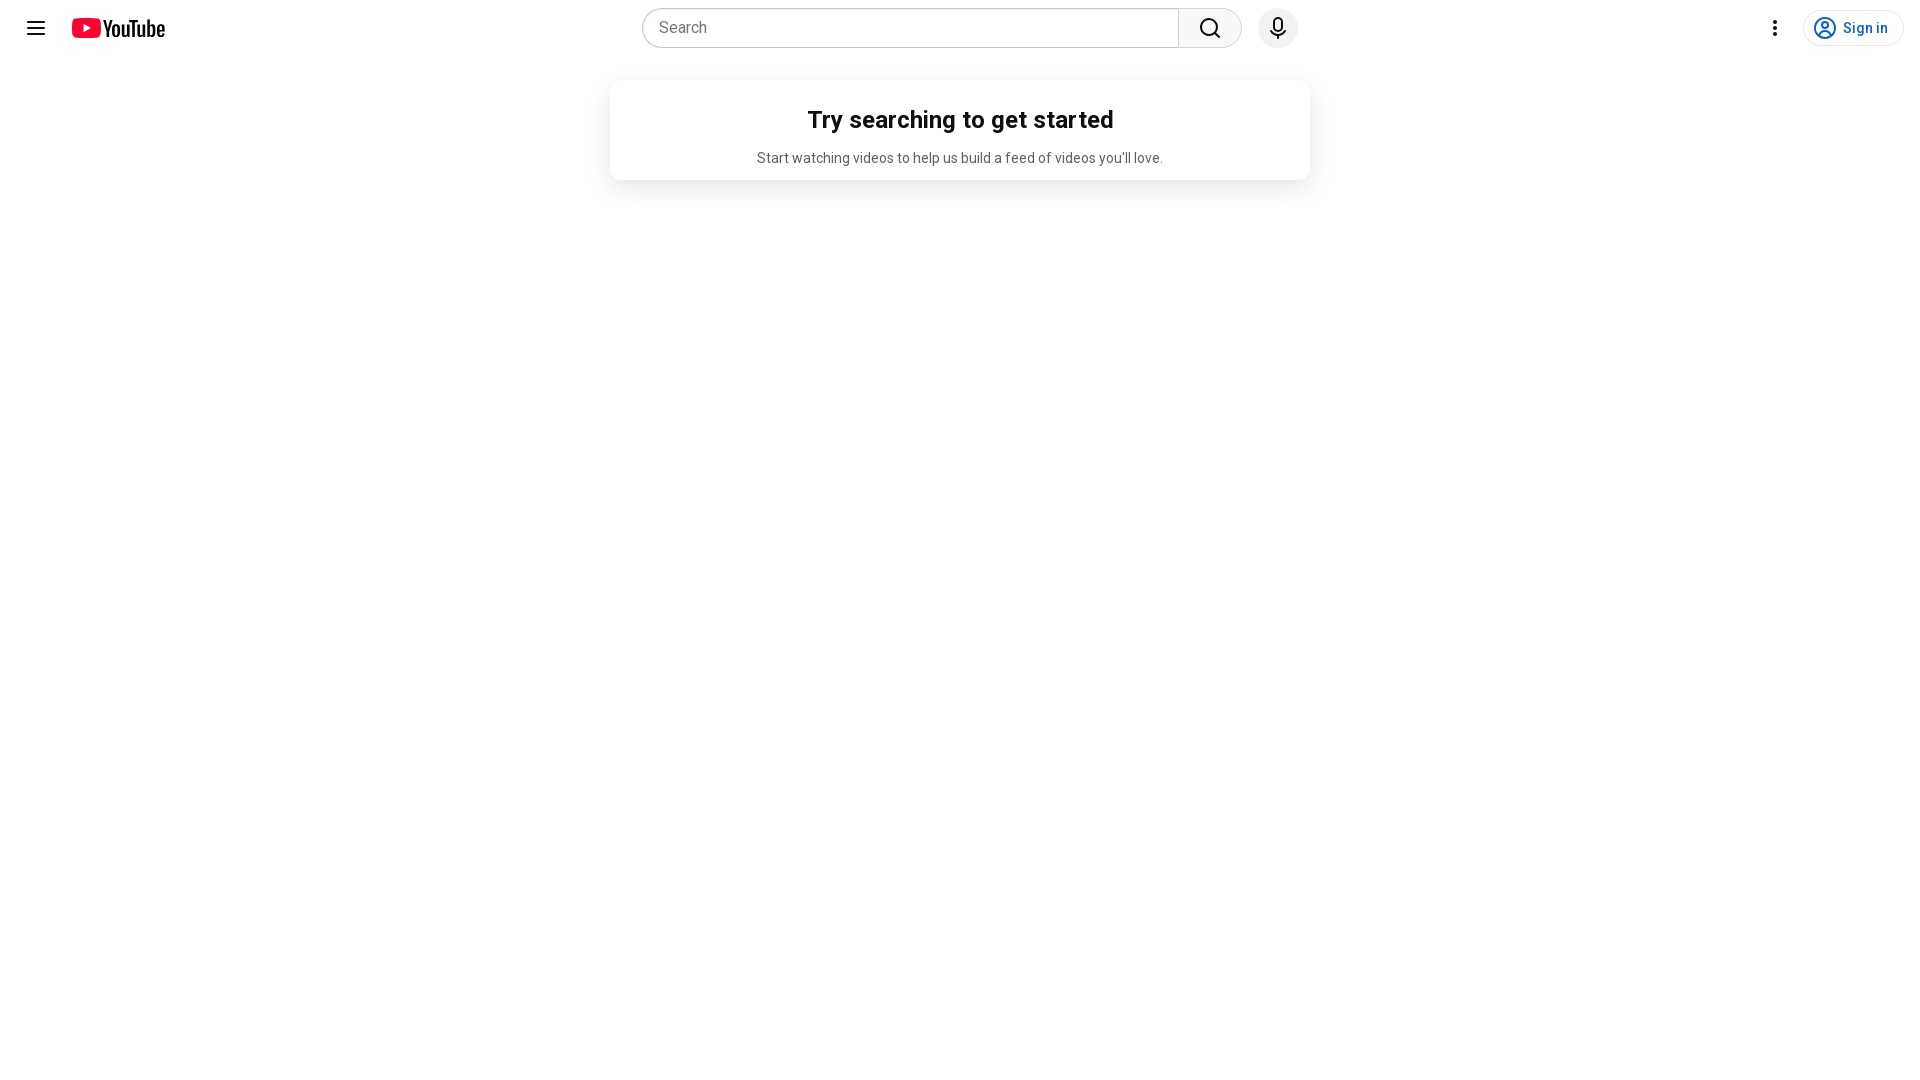

Retrieved page title to verify YouTube loaded
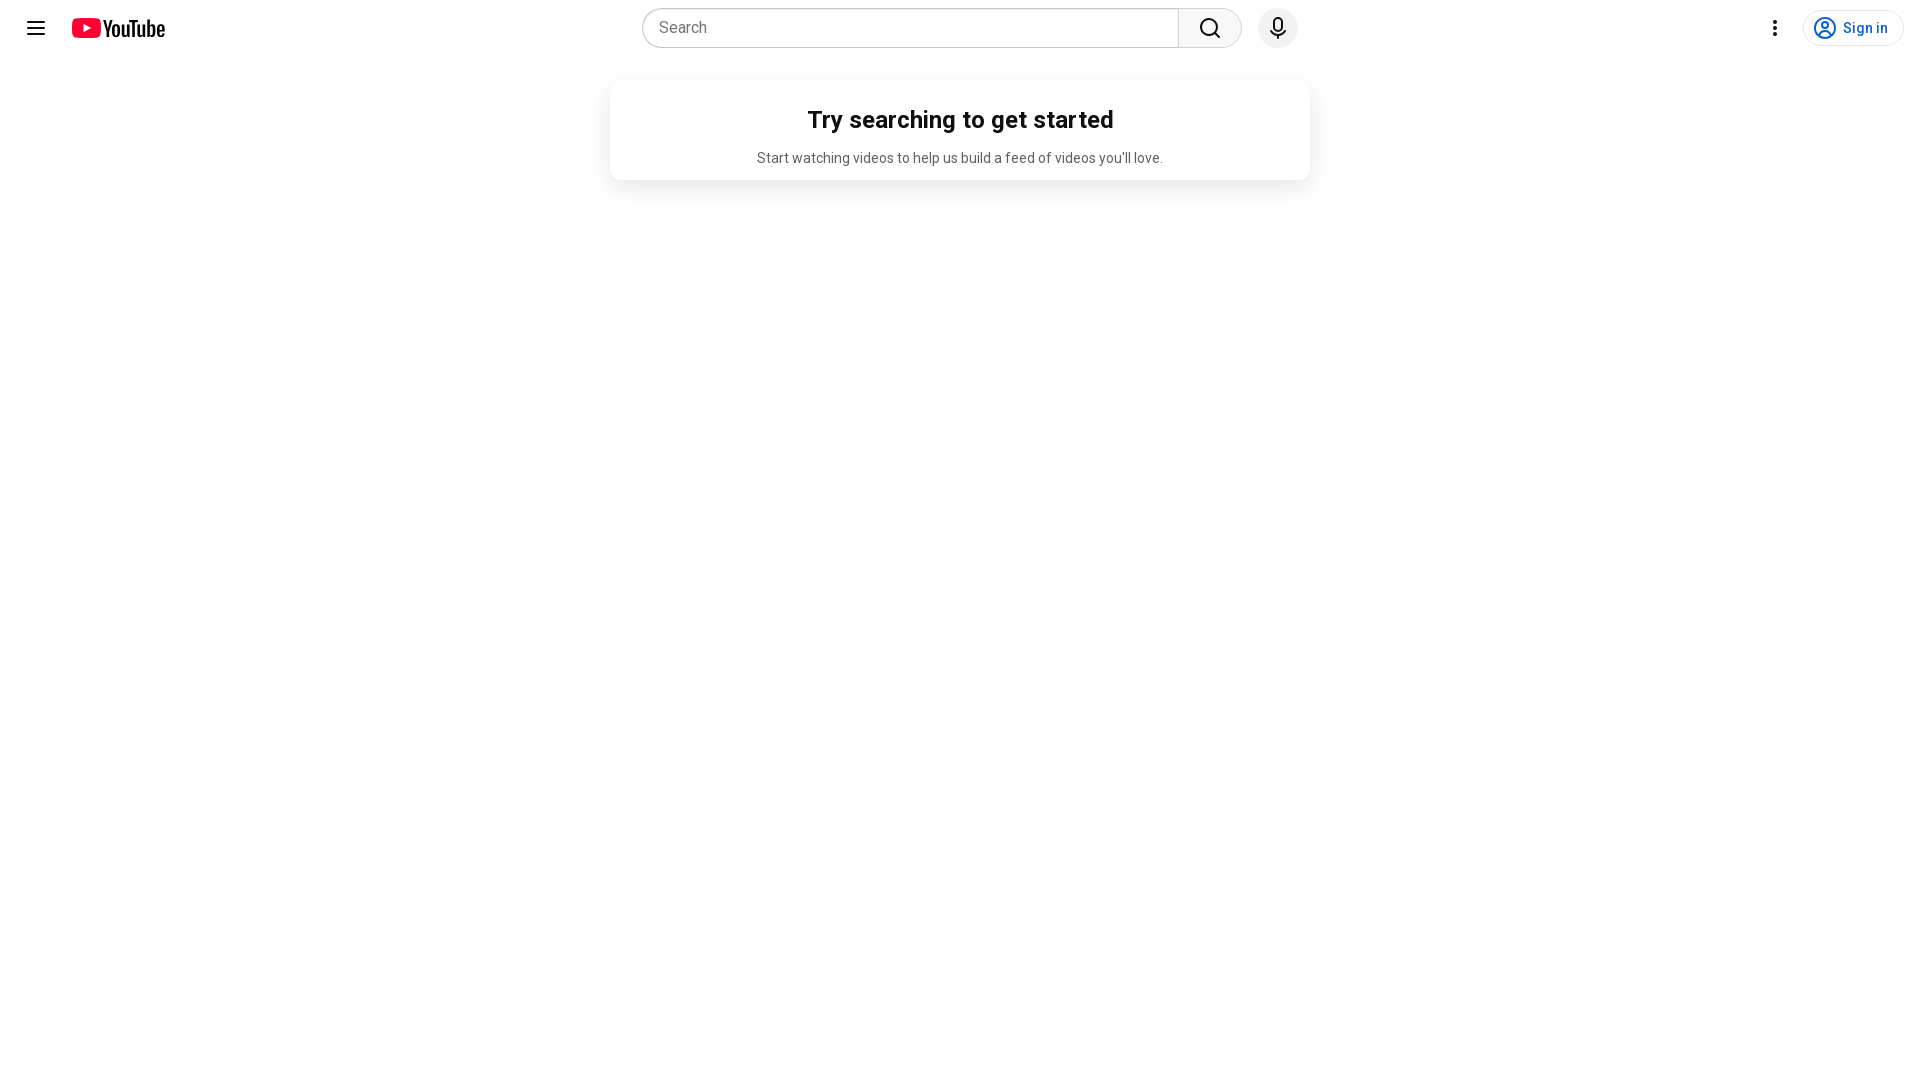

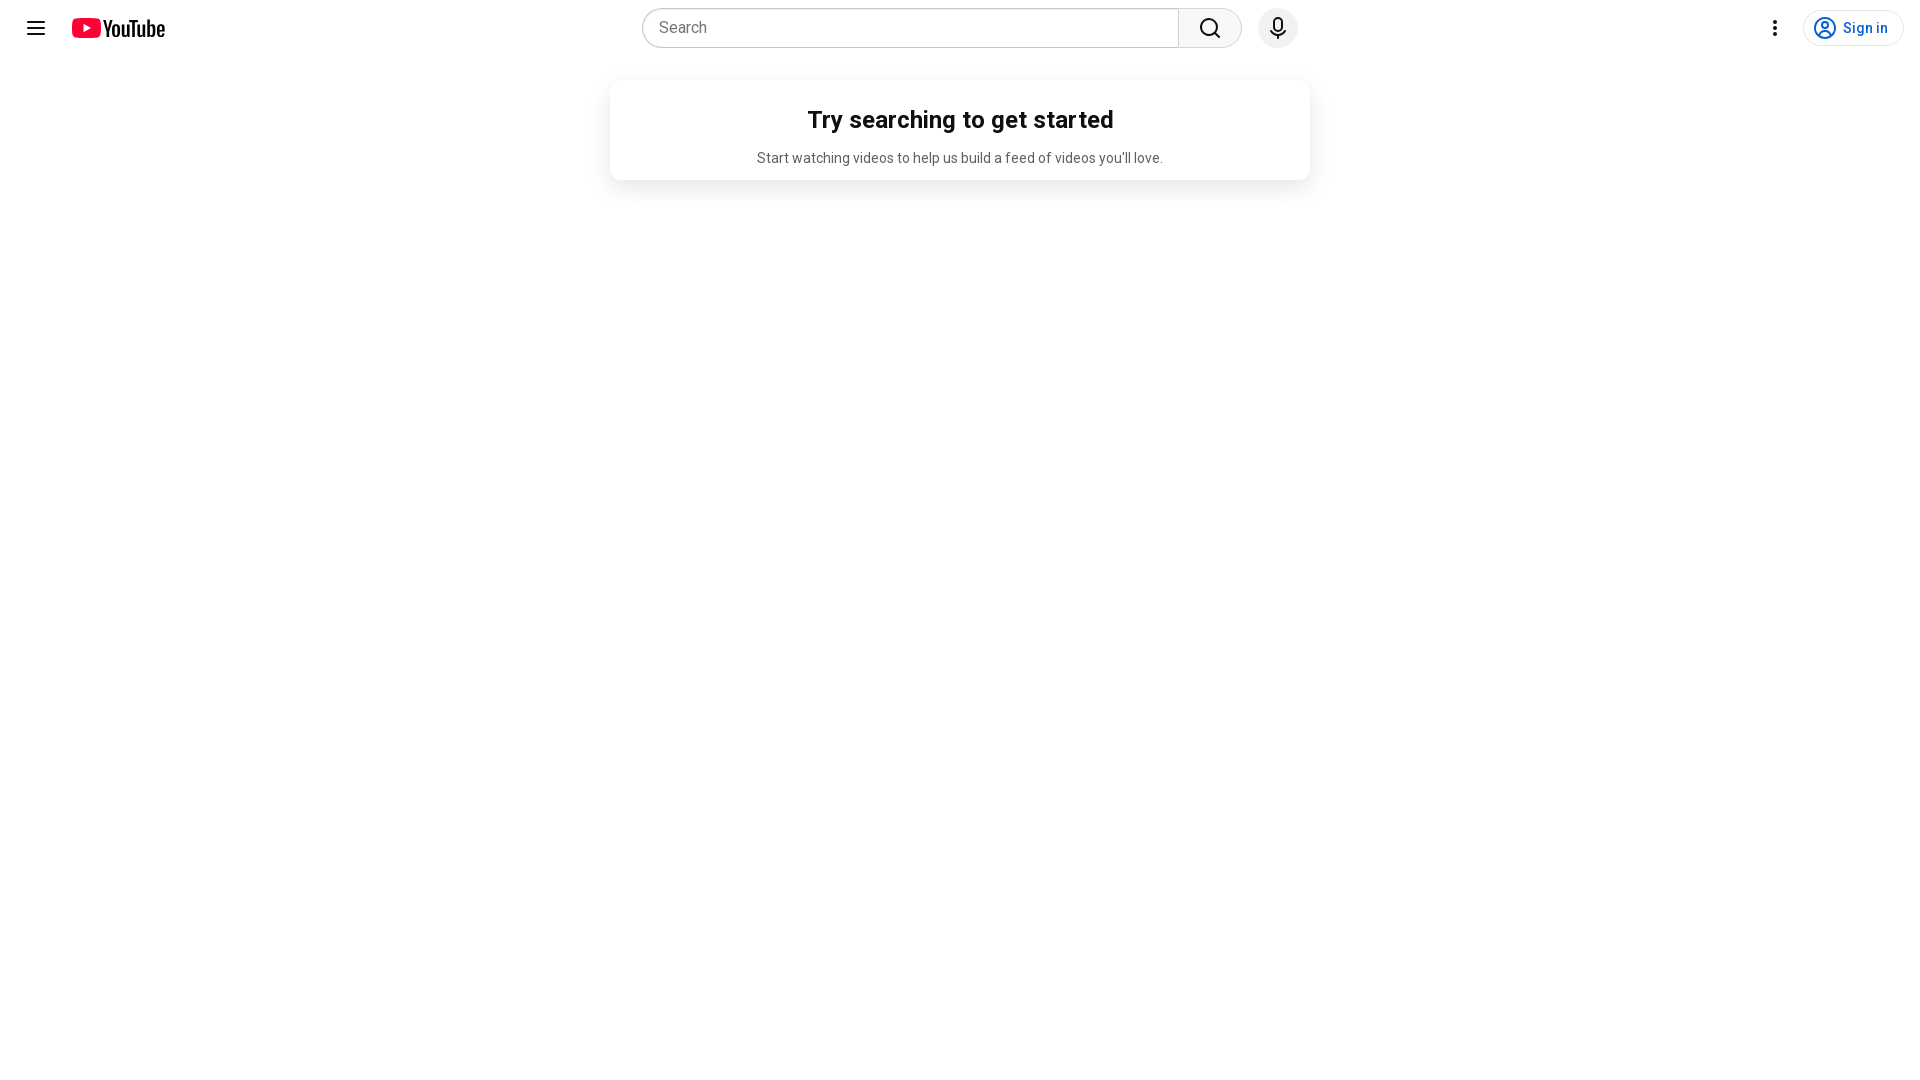